Tests tooltip functionality by hovering over a button and verifying the tooltip appears

Starting URL: https://demoqa.com/tool-tips

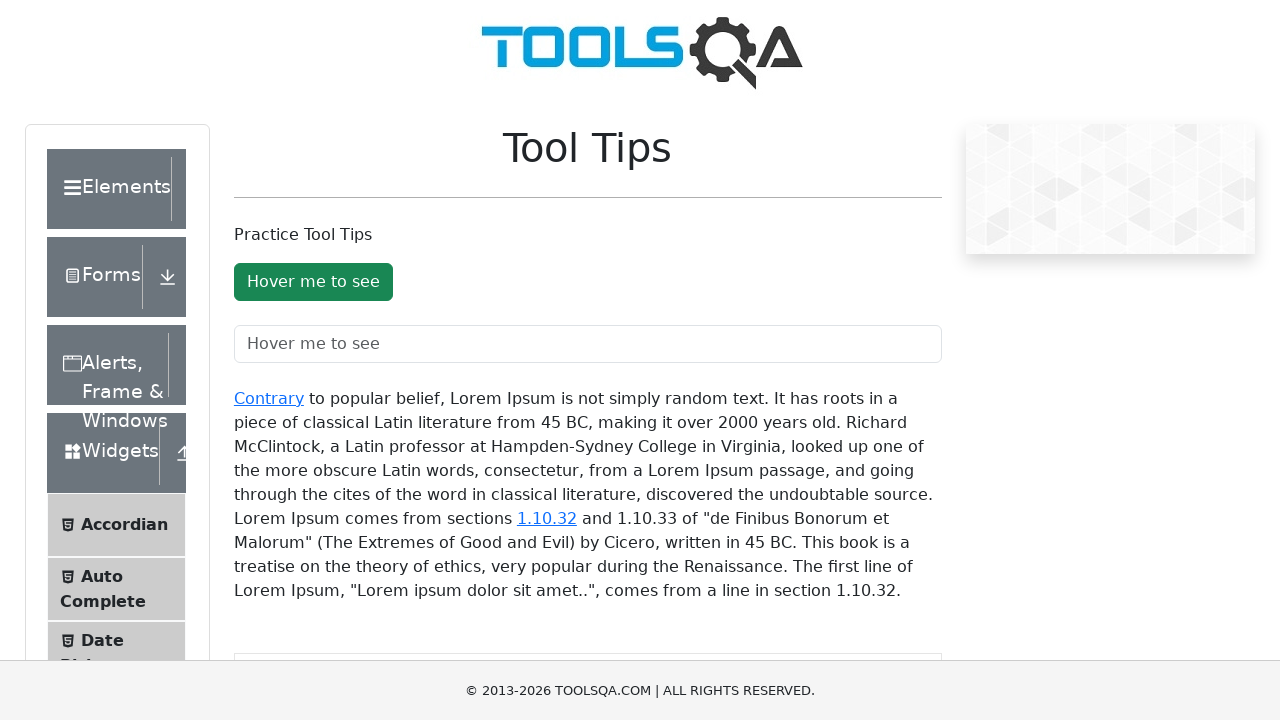

Located and hovered over the tooltip button at (313, 282) on #toolTipButton
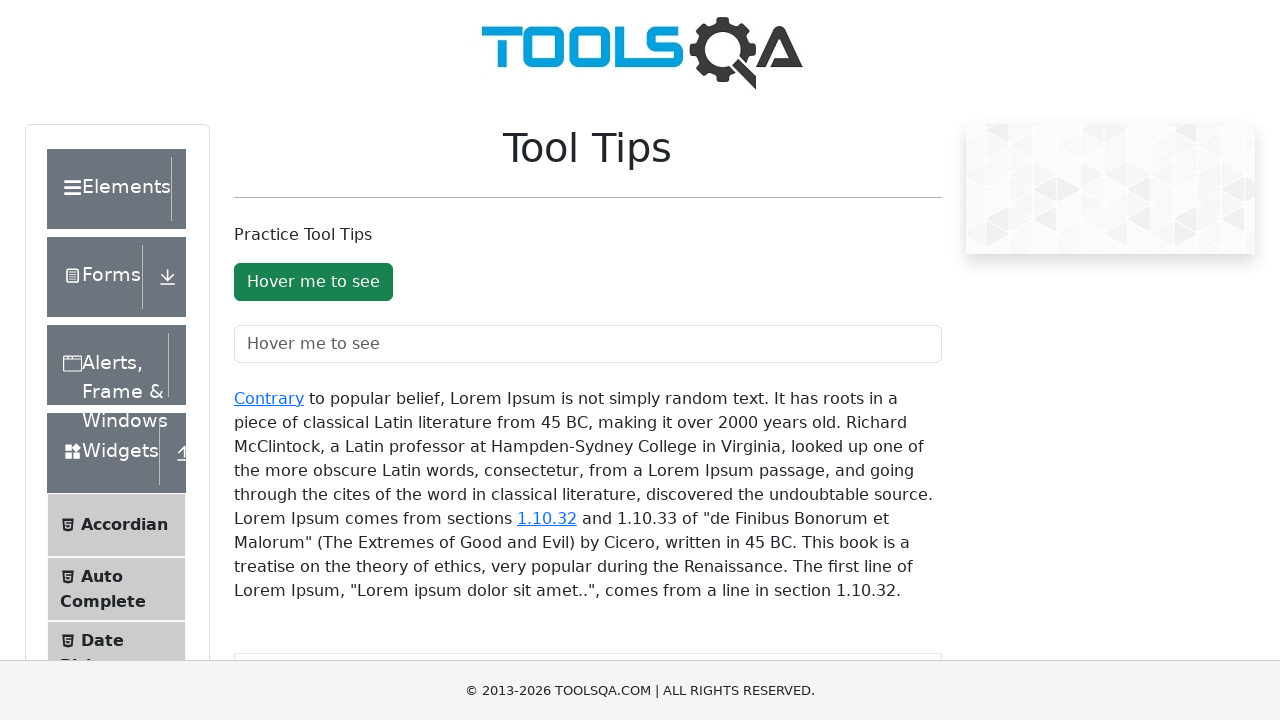

Tooltip appeared and became visible
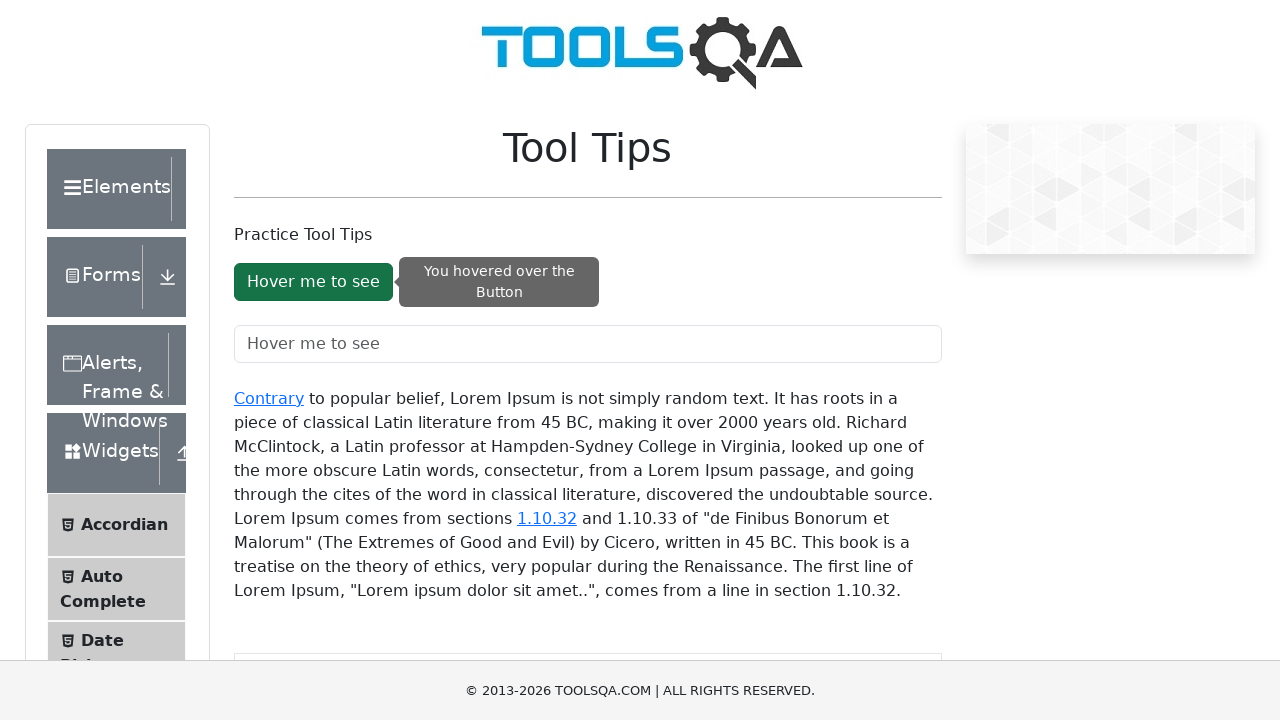

Extracted tooltip text: 'You hovered over the Button'
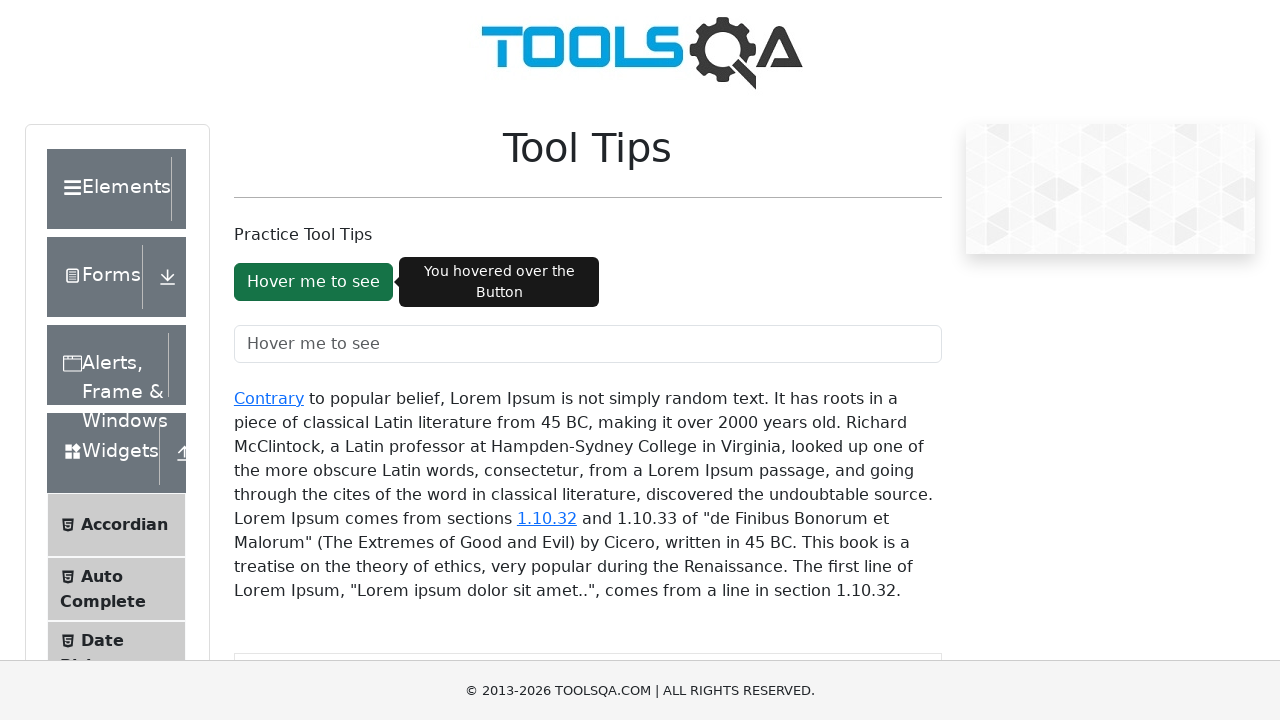

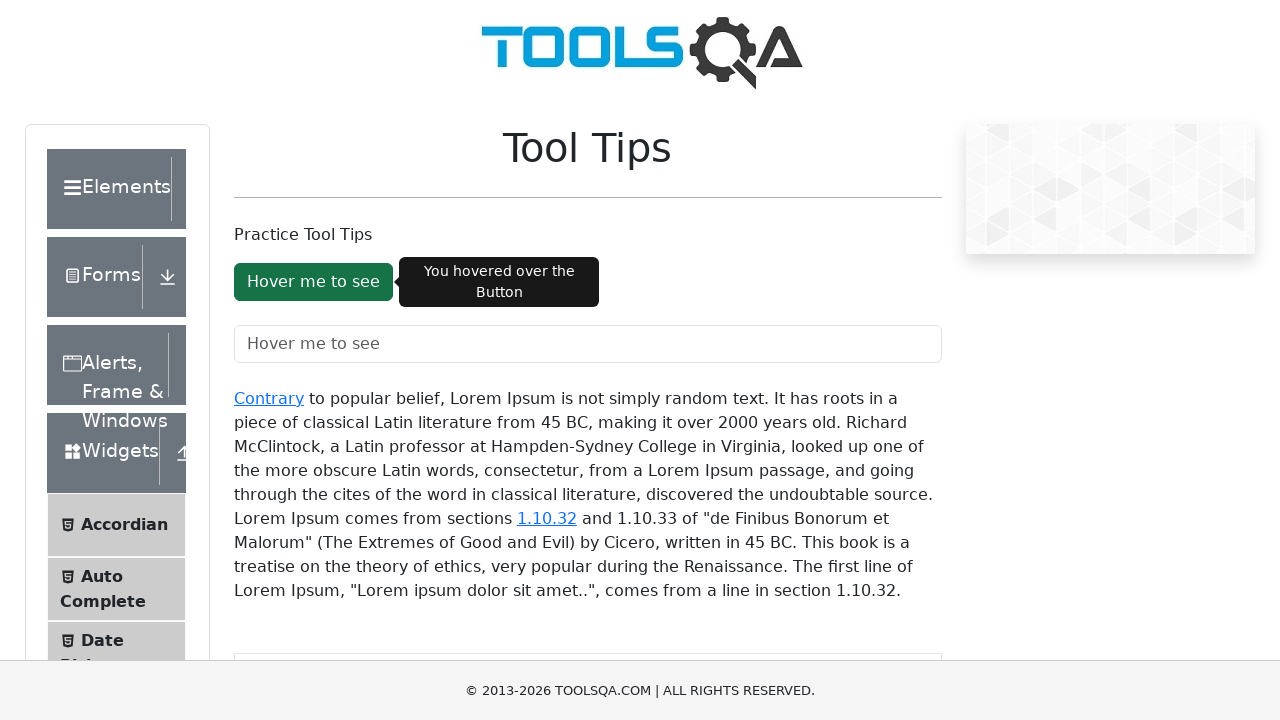